Tests login form error handling by entering incorrect credentials and verifying the error message displayed

Starting URL: https://login1.nextbasecrm.com/

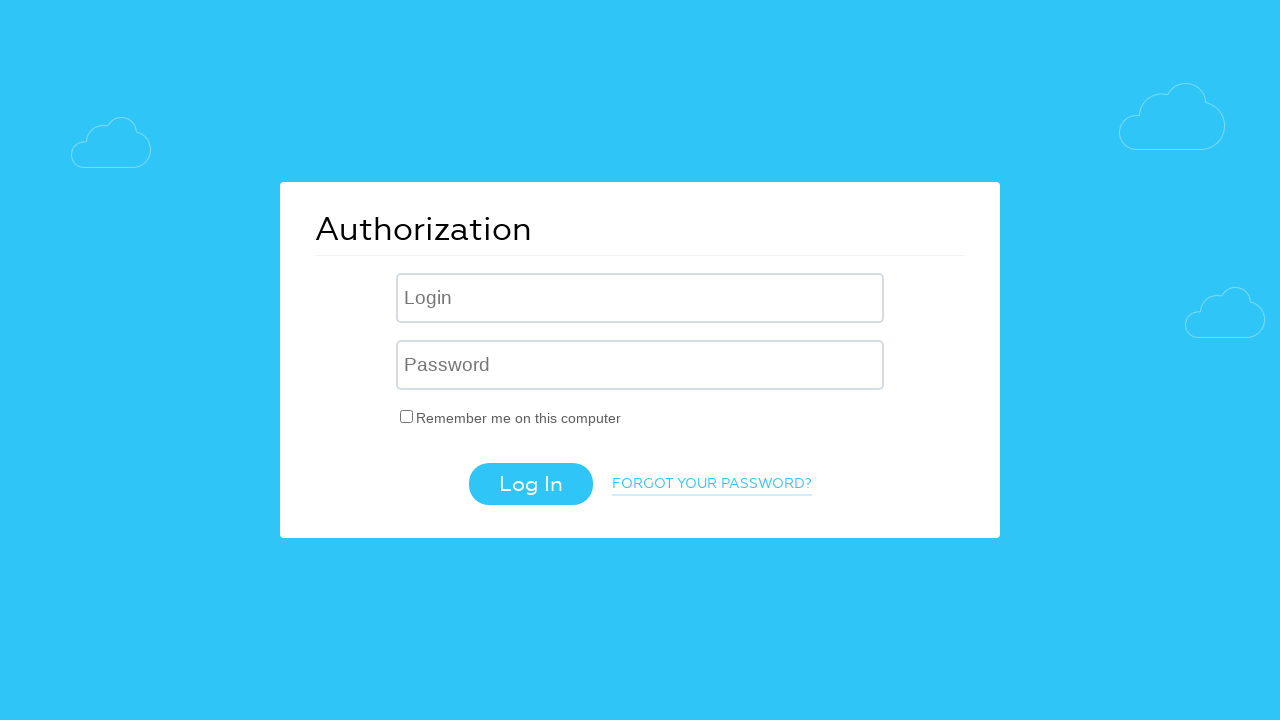

Entered incorrect username in login field on .login-inp
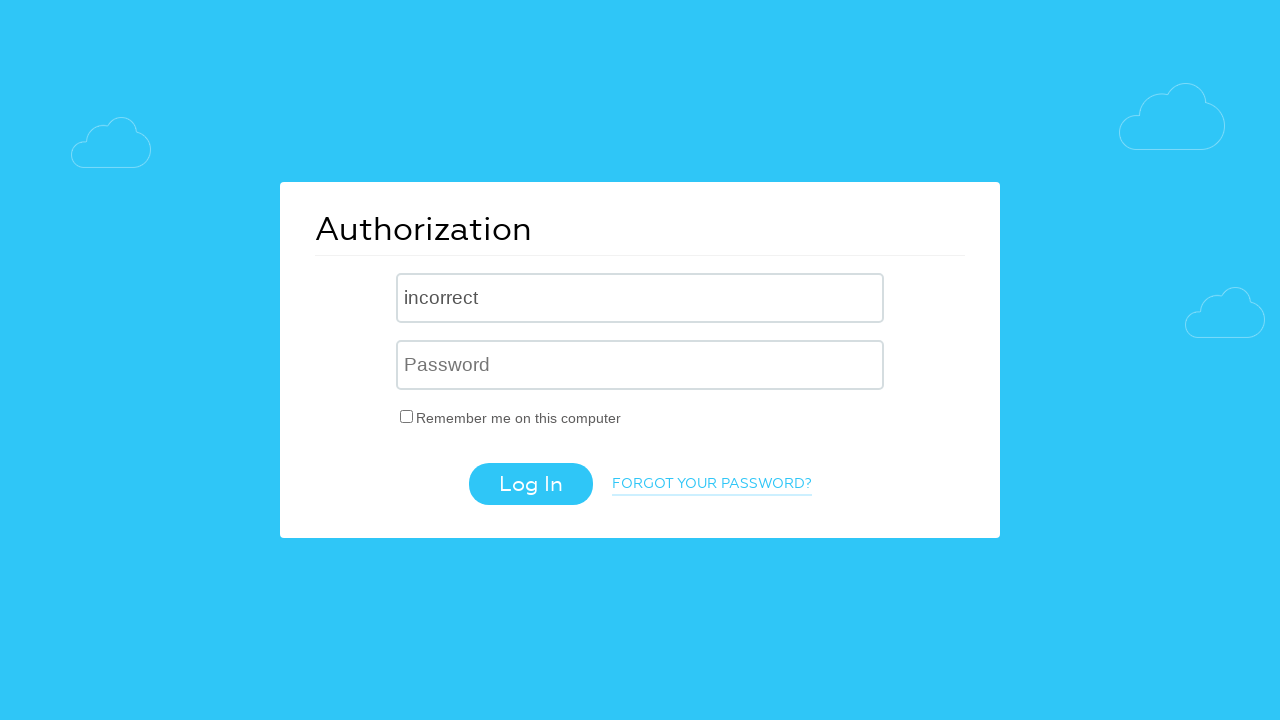

Entered incorrect password in login field on input[name='USER_PASSWORD']
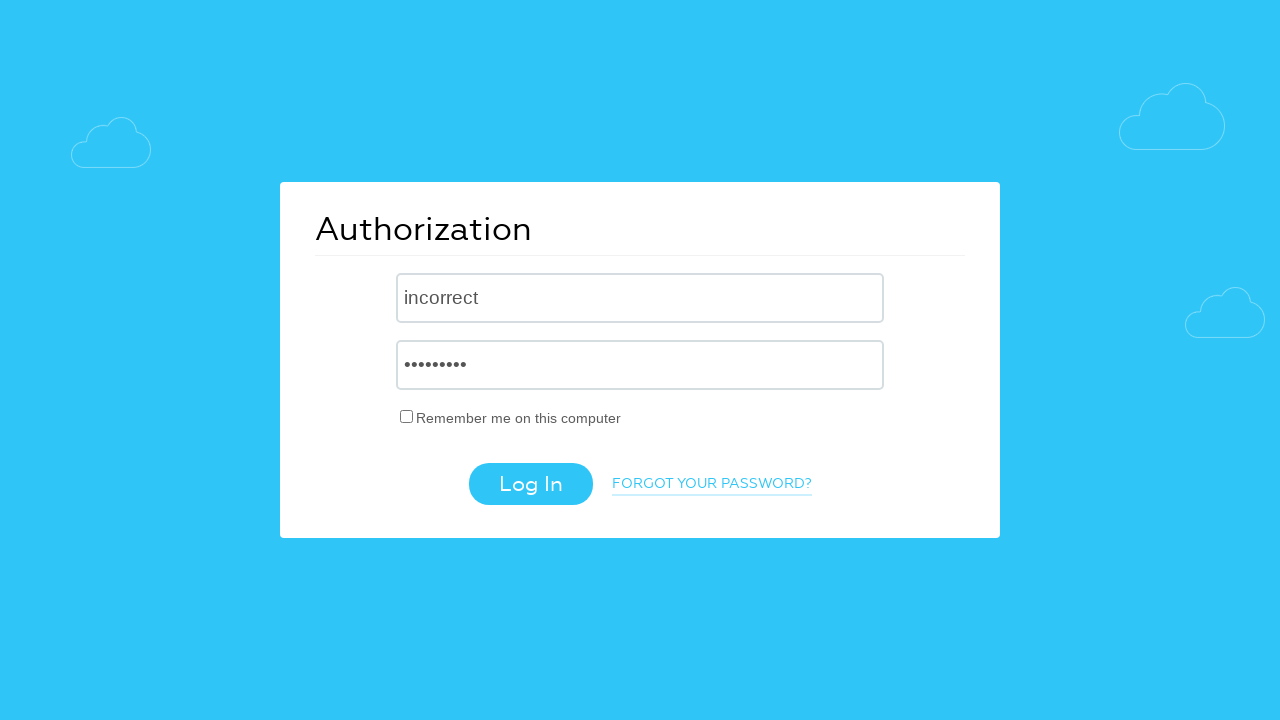

Clicked login button with incorrect credentials at (530, 484) on .login-btn
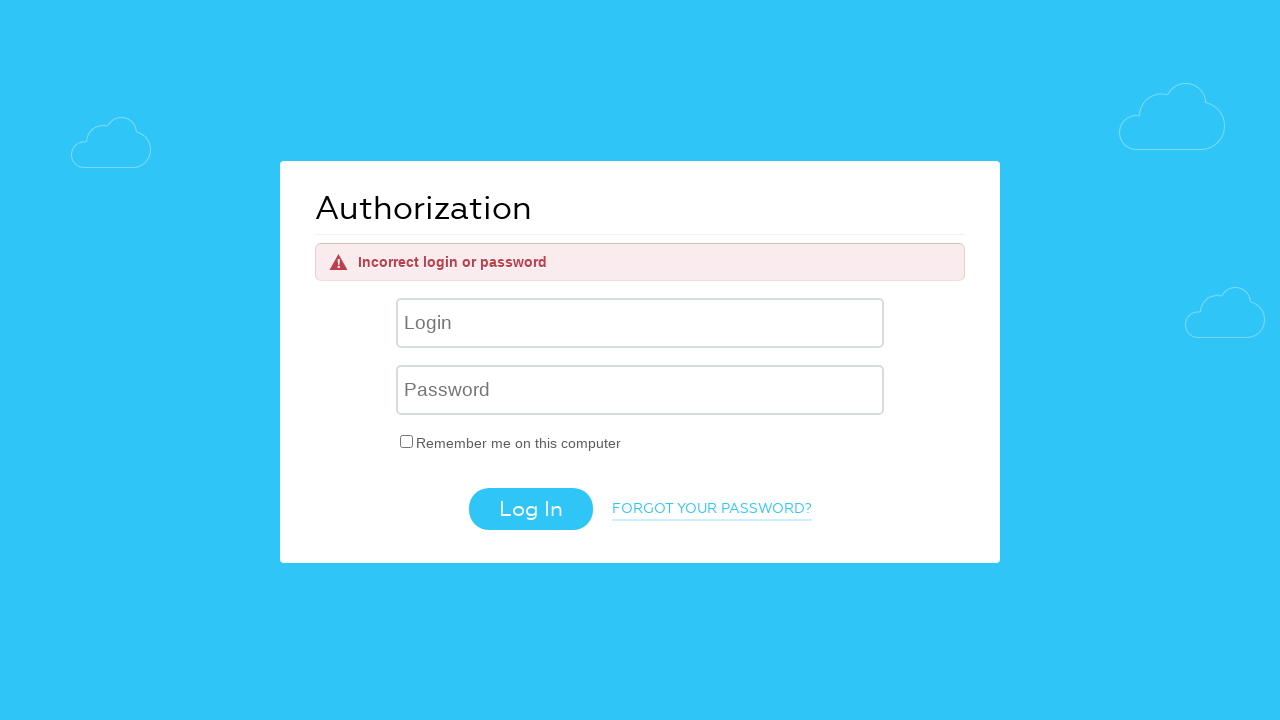

Error message appeared and was verified
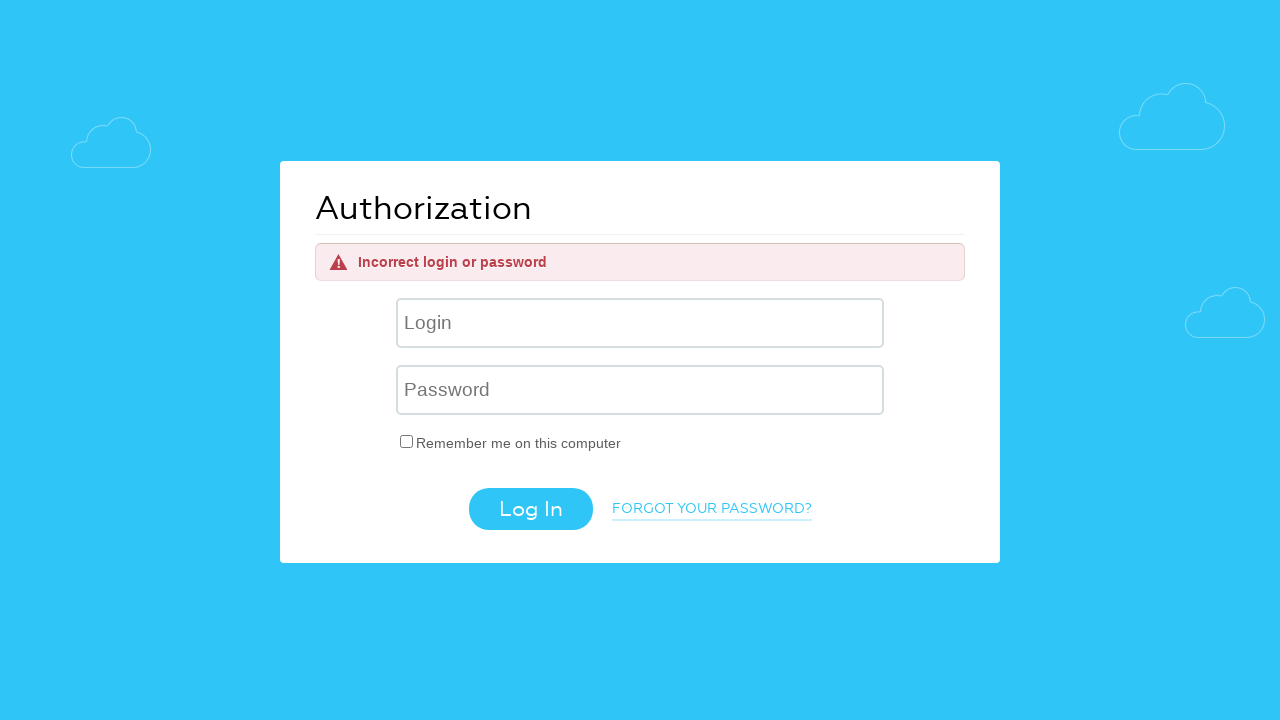

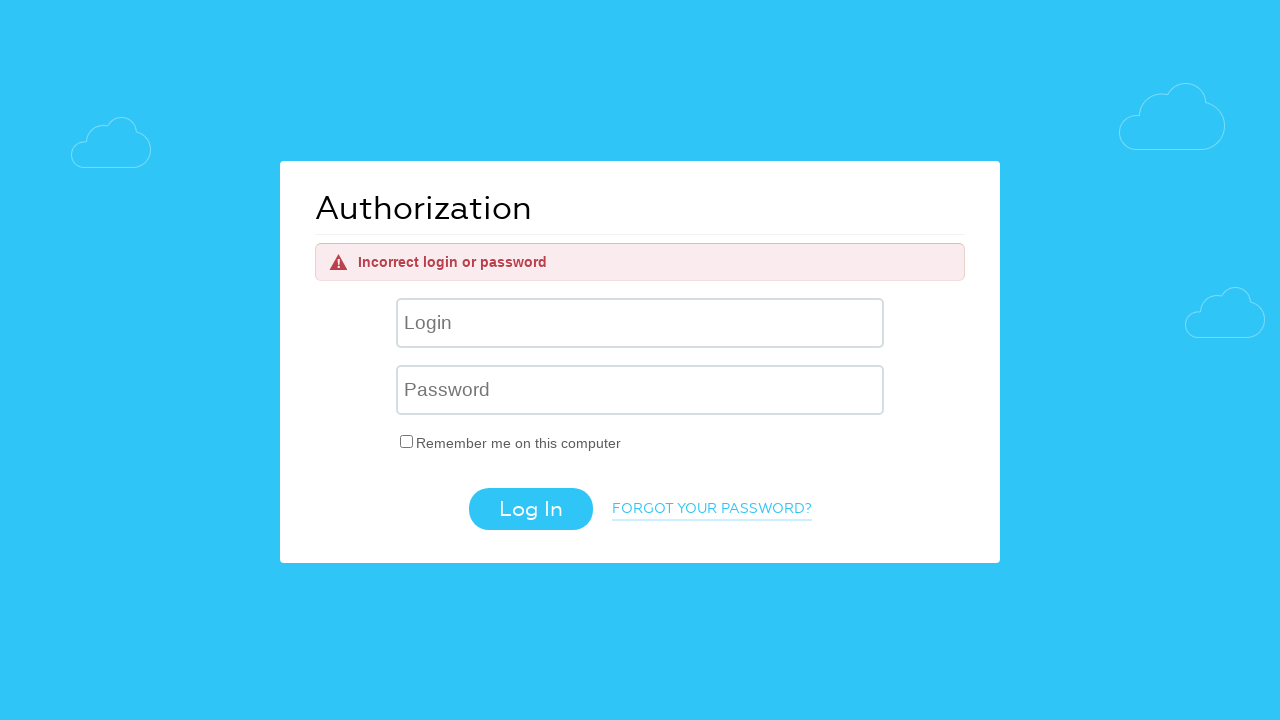